Tests session ID retrieval from the browser session

Starting URL: https://selectorshub.com/xpath-practice-page/

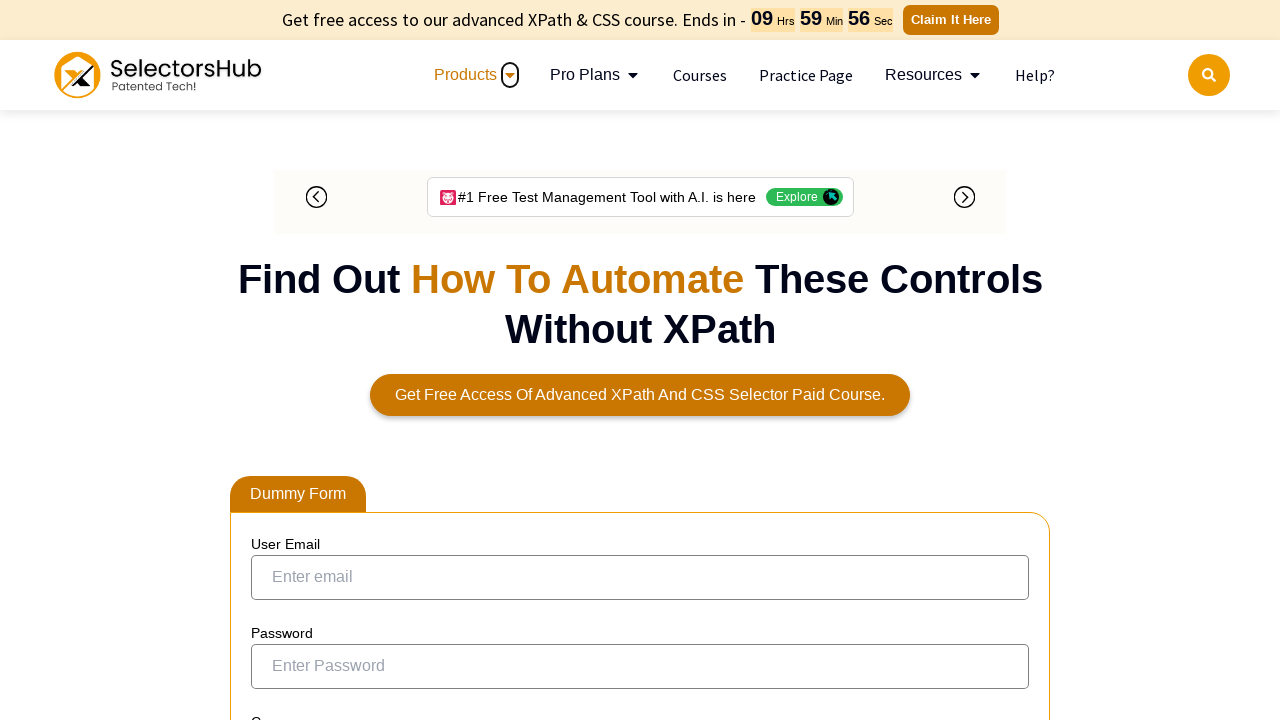

Waited for body element to be present on xpath practice page
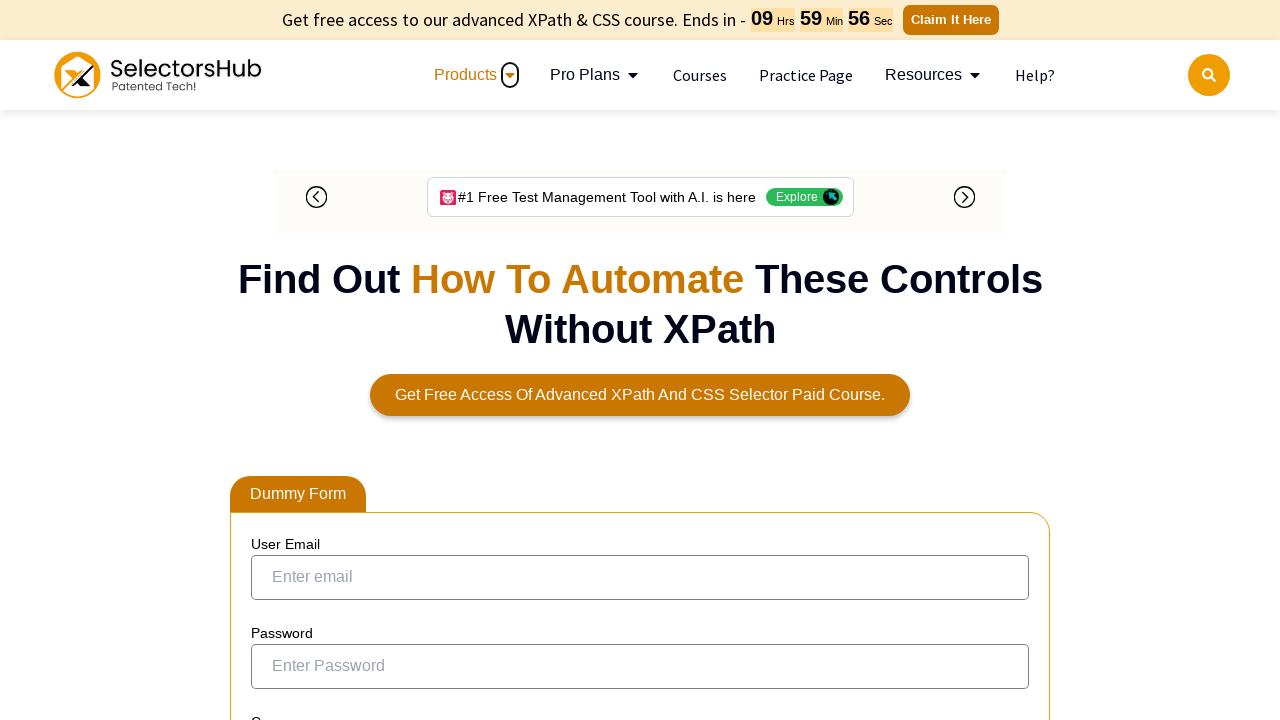

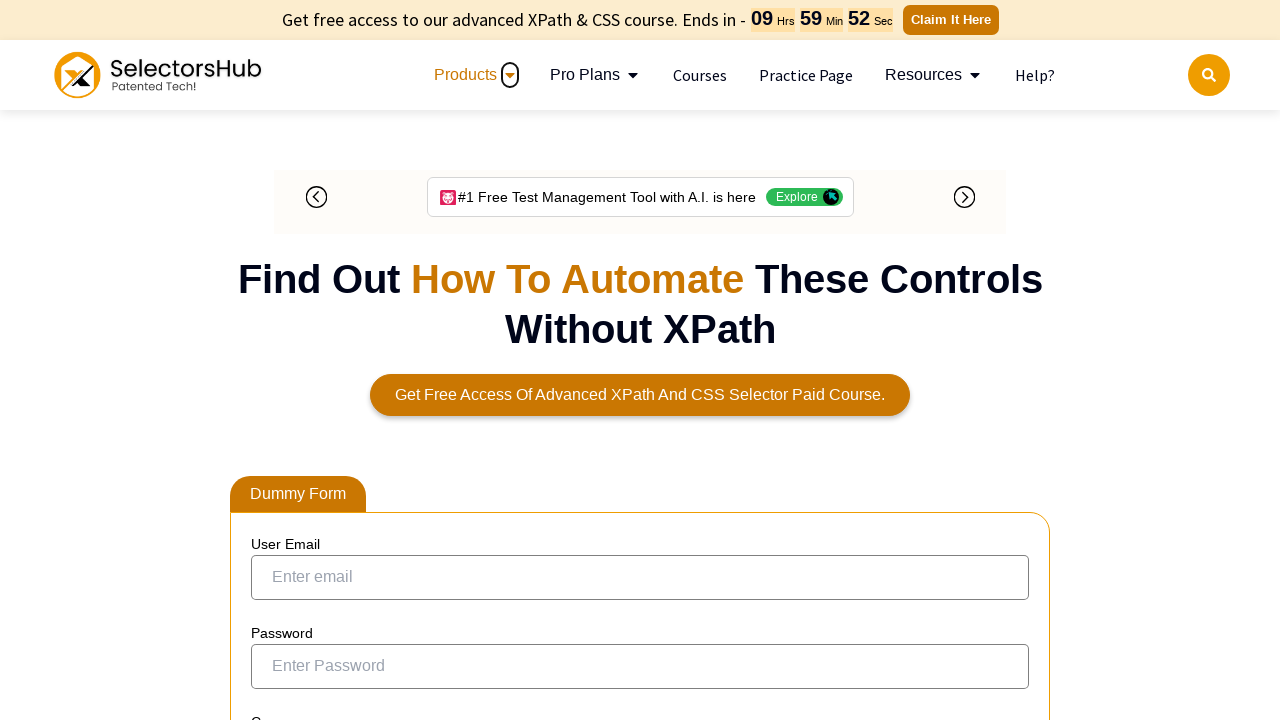